Tests that the toggle-all checkbox updates state when individual items are completed or cleared

Starting URL: https://demo.playwright.dev/todomvc

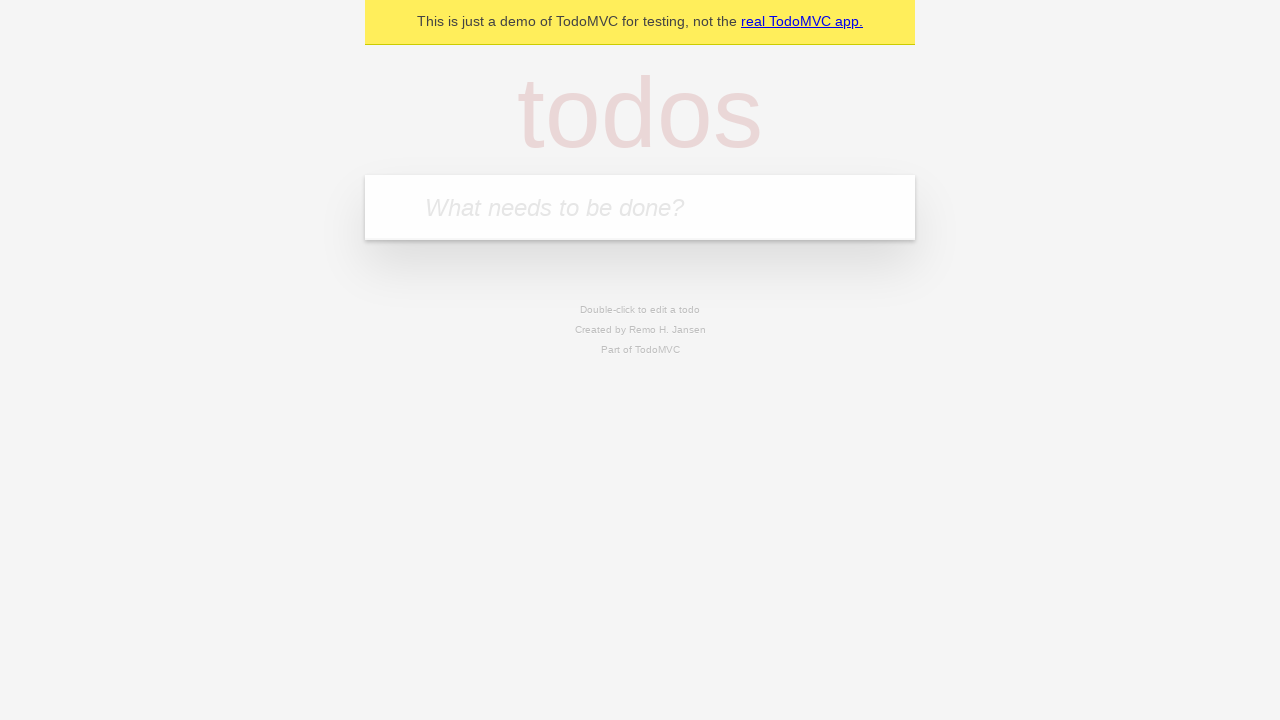

Filled todo input with 'buy some cheese' on internal:attr=[placeholder="What needs to be done?"i]
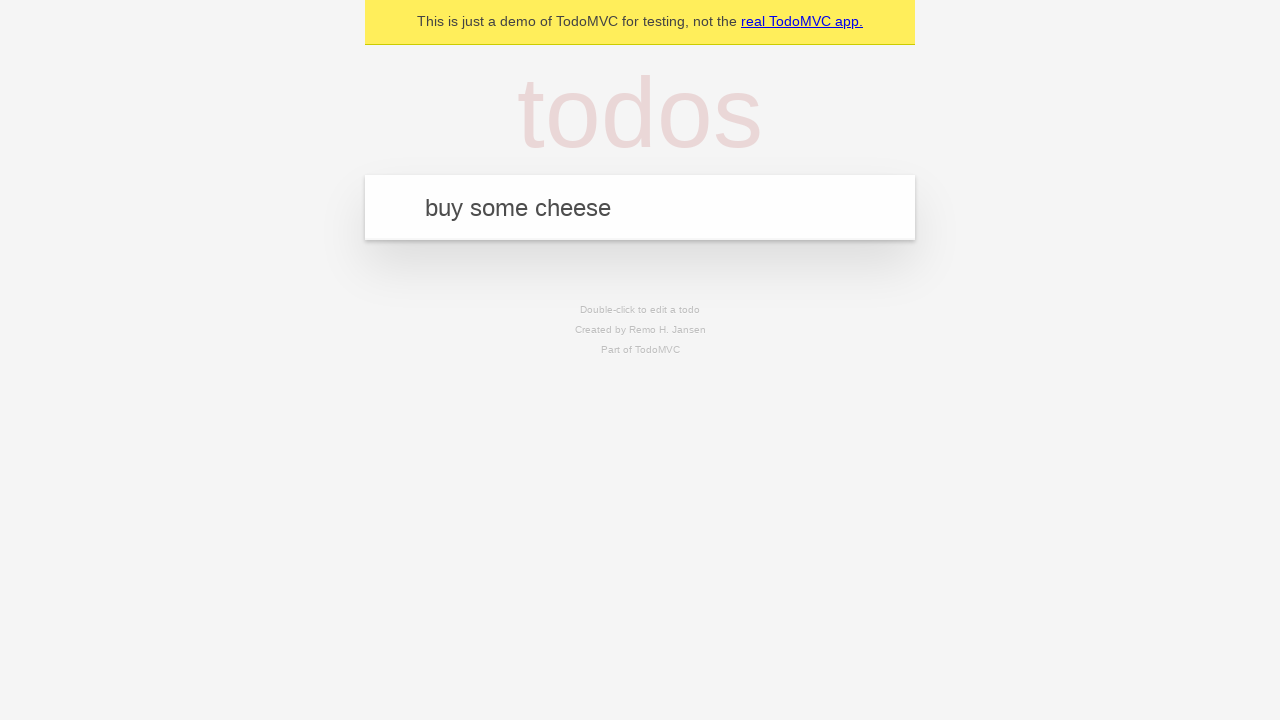

Pressed Enter to create first todo on internal:attr=[placeholder="What needs to be done?"i]
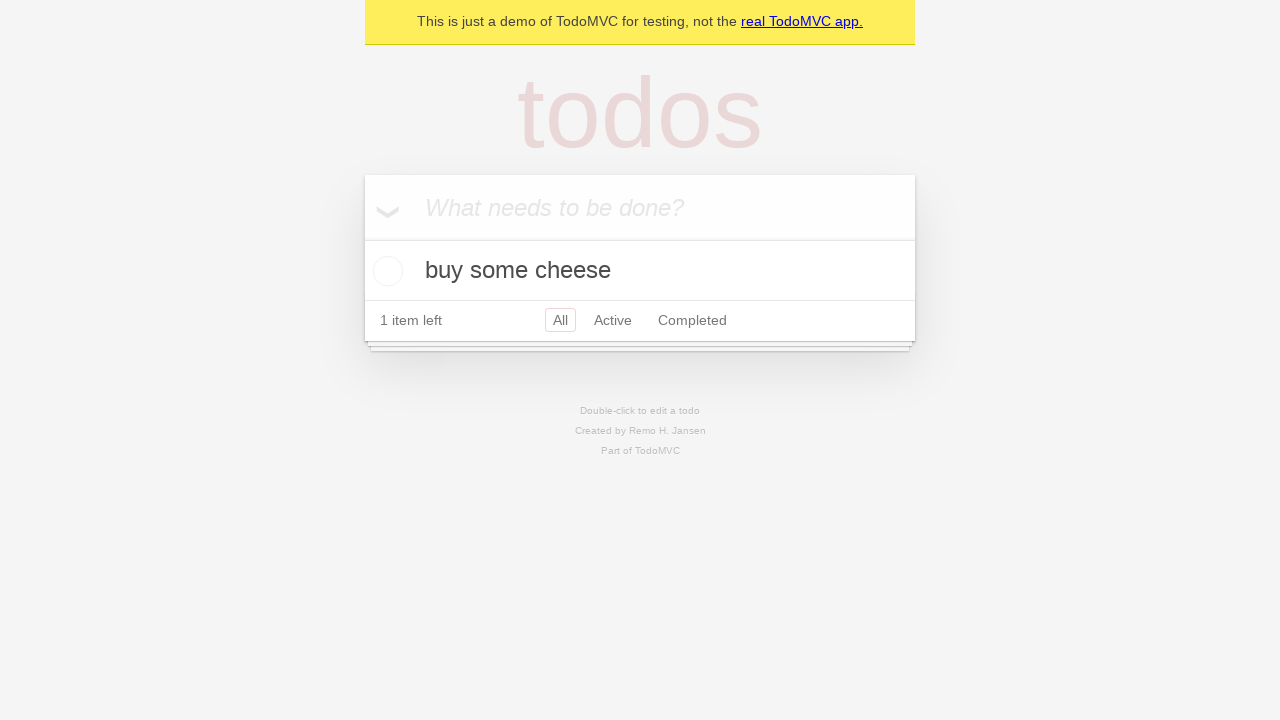

Filled todo input with 'feed the cat' on internal:attr=[placeholder="What needs to be done?"i]
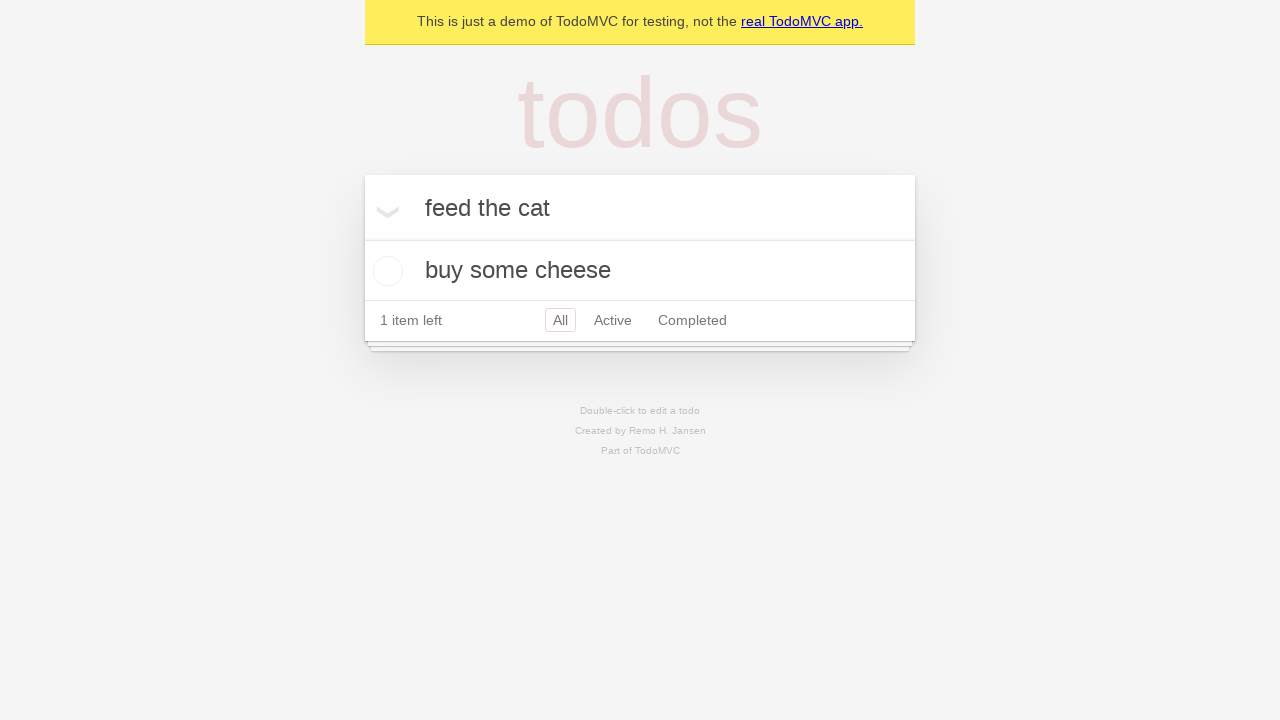

Pressed Enter to create second todo on internal:attr=[placeholder="What needs to be done?"i]
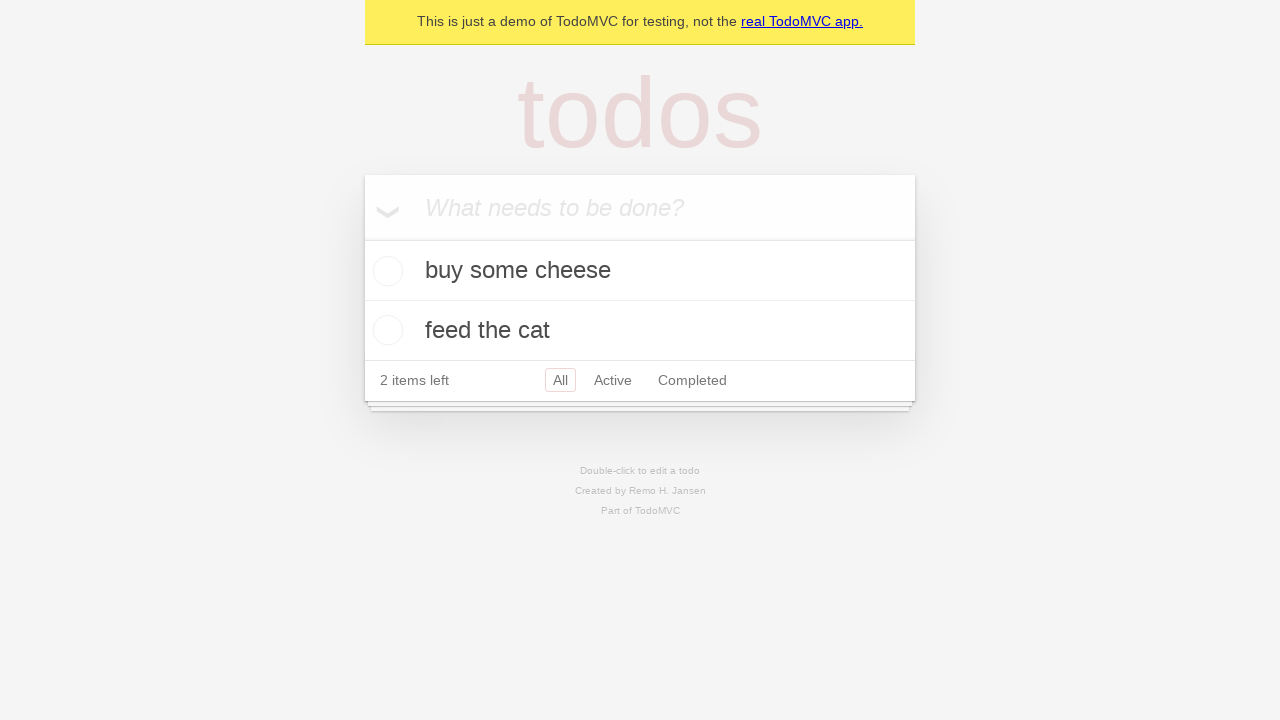

Filled todo input with 'book a doctors appointment' on internal:attr=[placeholder="What needs to be done?"i]
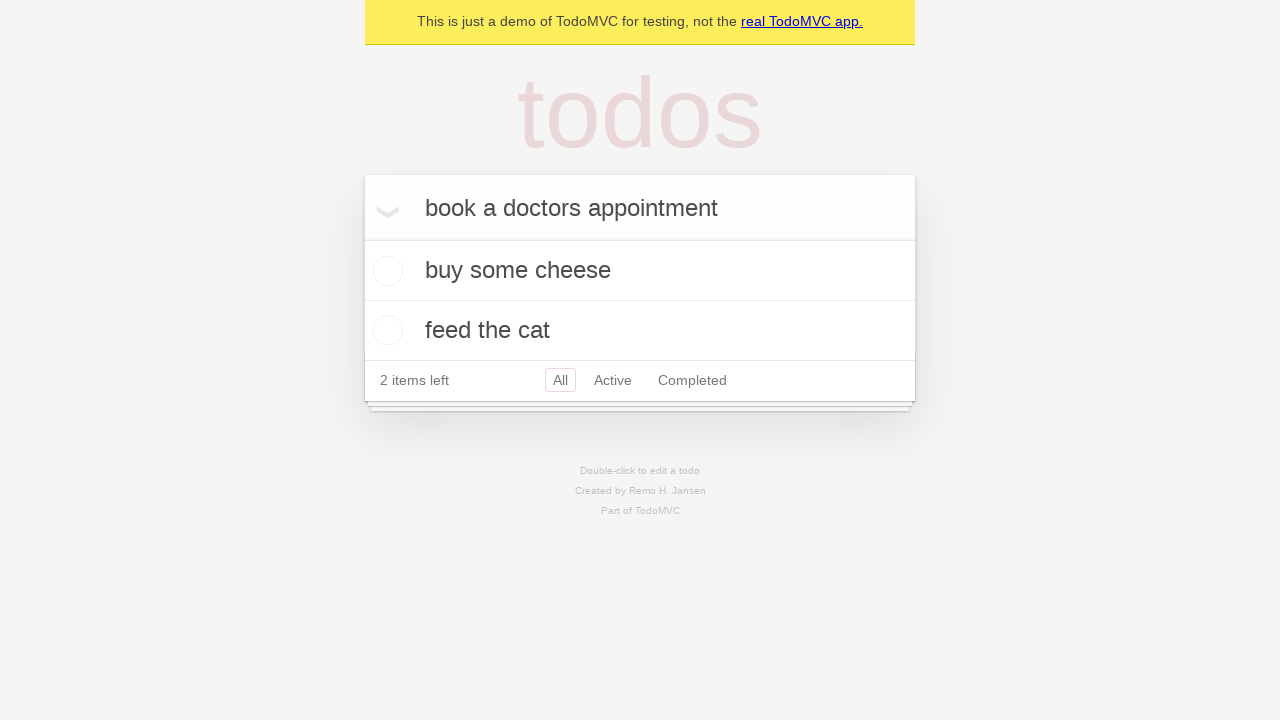

Pressed Enter to create third todo on internal:attr=[placeholder="What needs to be done?"i]
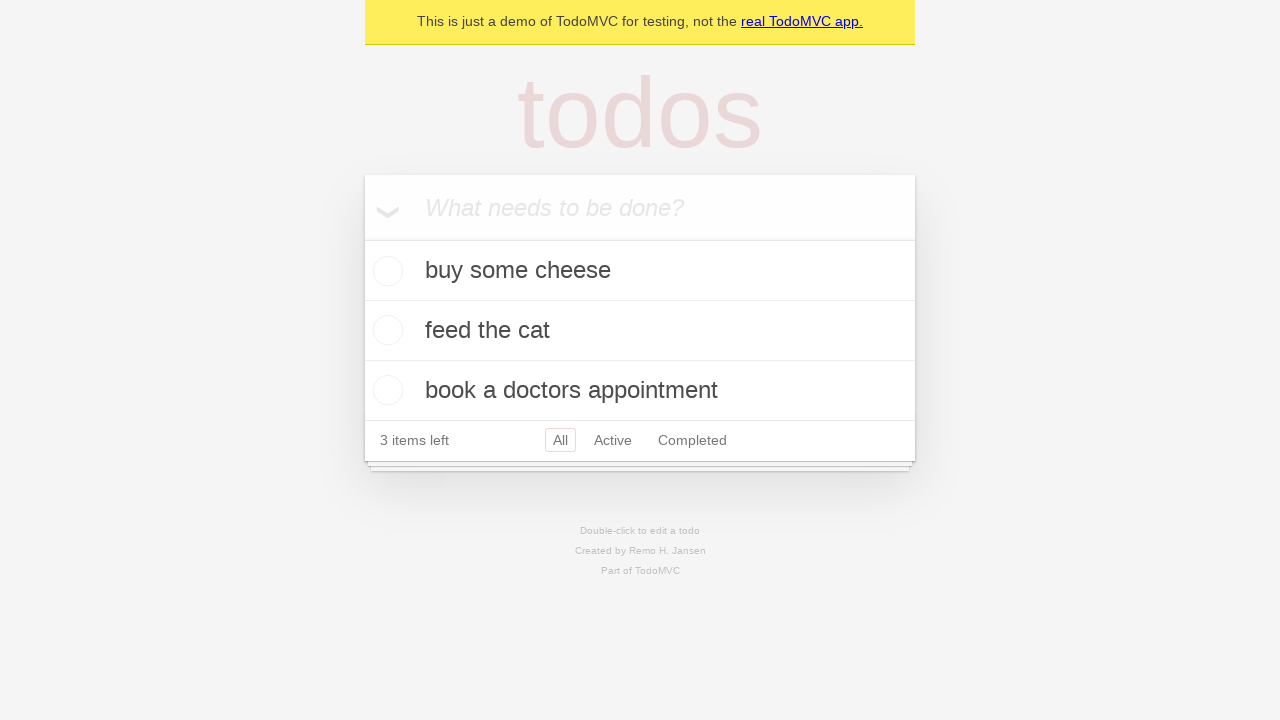

Checked toggle-all checkbox to mark all todos as complete at (362, 238) on internal:label="Mark all as complete"i
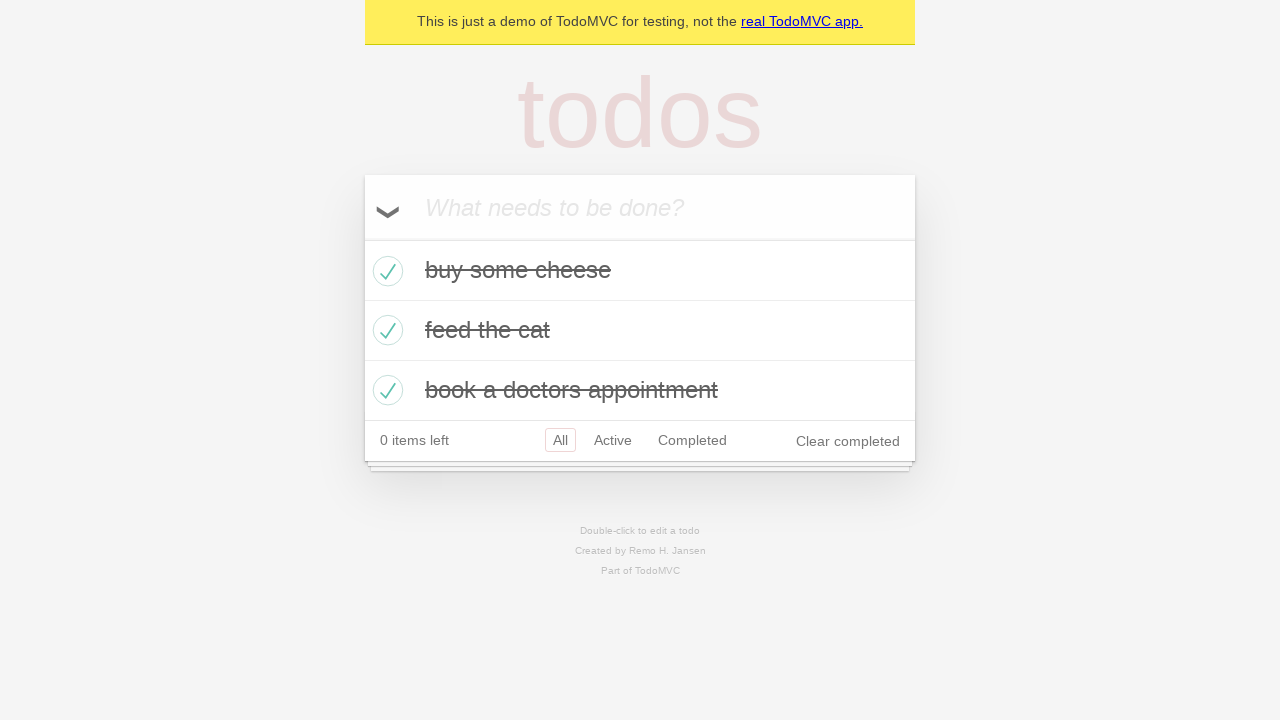

Unchecked first todo, toggle-all should uncheck at (385, 271) on internal:testid=[data-testid="todo-item"s] >> nth=0 >> internal:role=checkbox
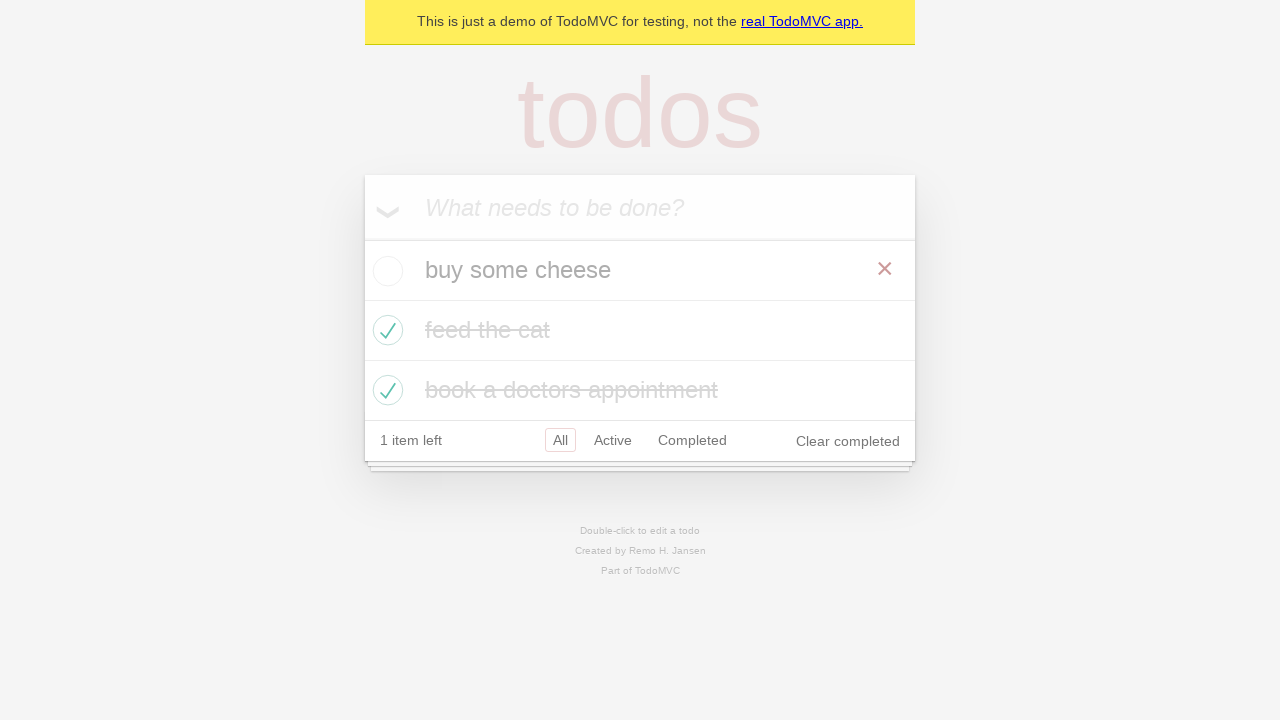

Checked first todo again, toggle-all should check at (385, 271) on internal:testid=[data-testid="todo-item"s] >> nth=0 >> internal:role=checkbox
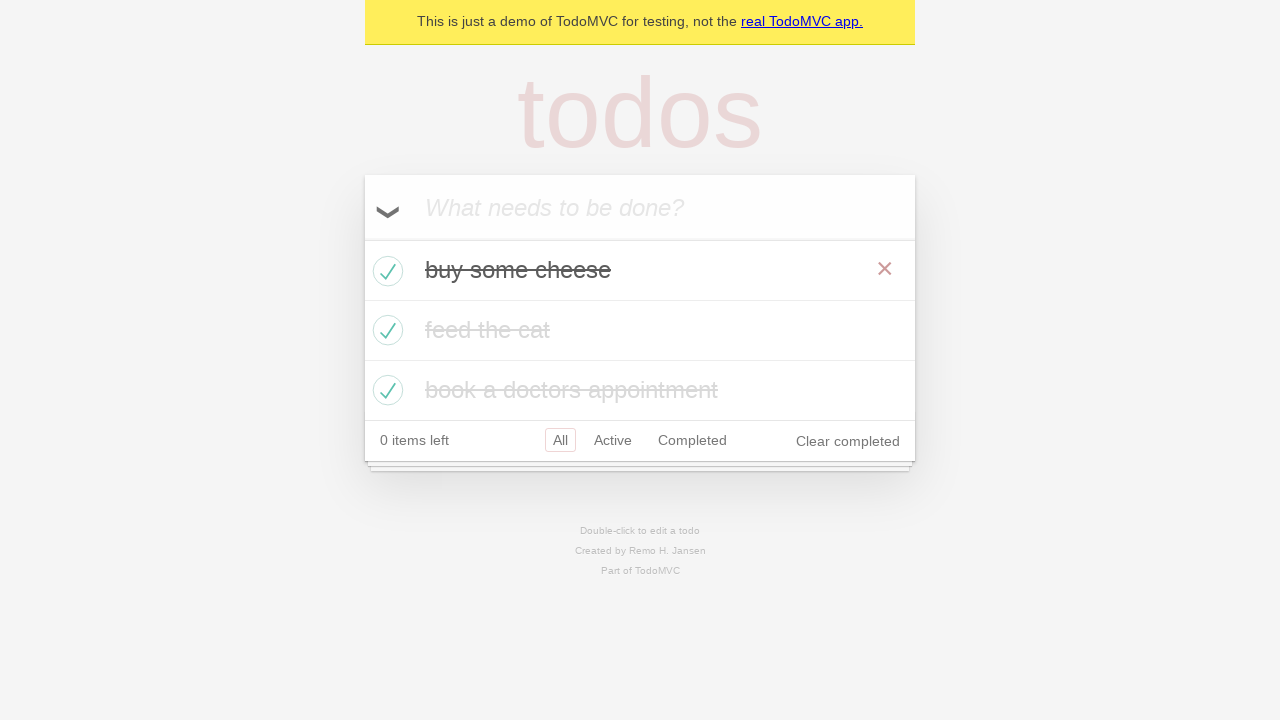

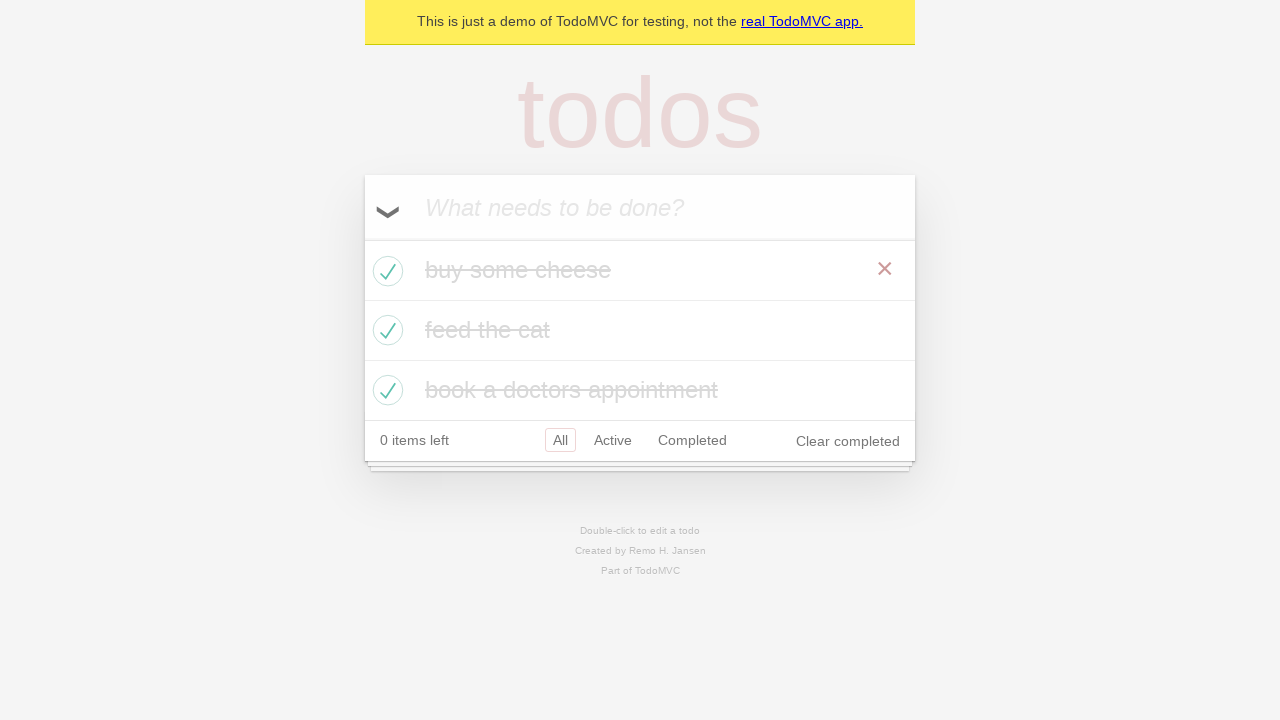